Navigates to the faculty directory, clicks on a faculty member link, and verifies that the profile page displays the faculty member's name, email, and bio information.

Starting URL: https://bit.vt.edu/faculty/directory.html

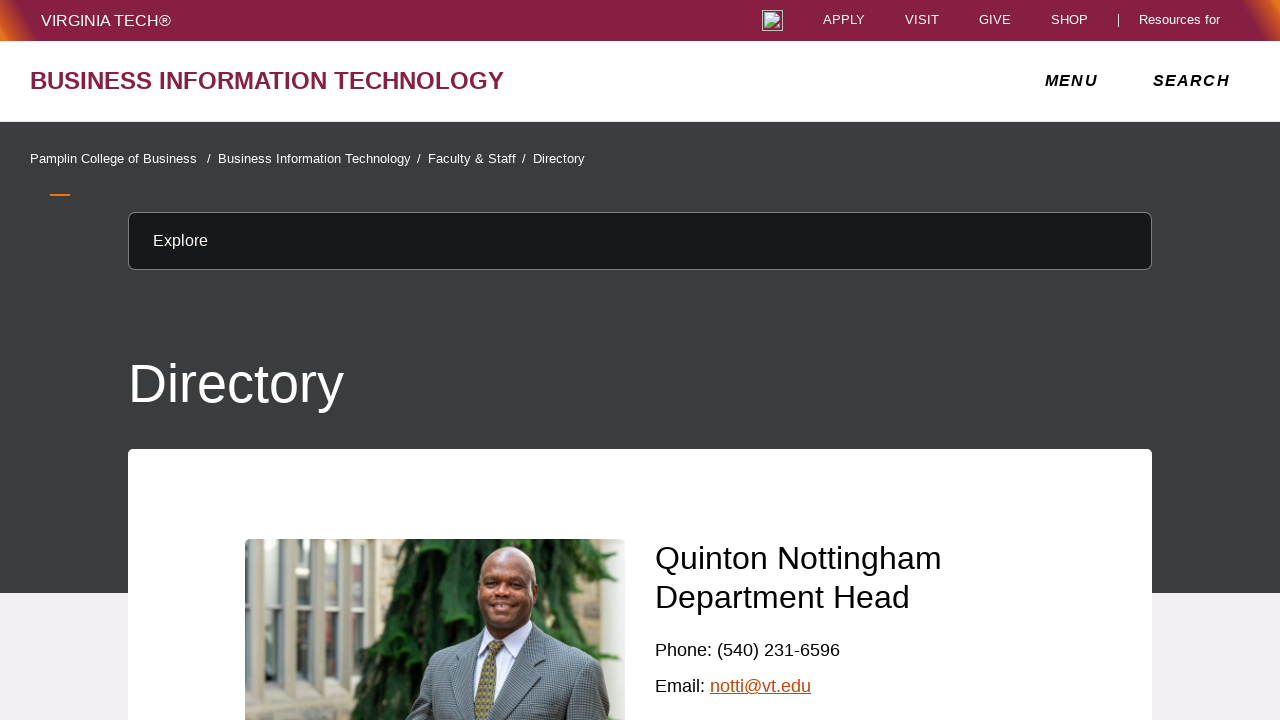

Faculty directory loaded with faculty list columns
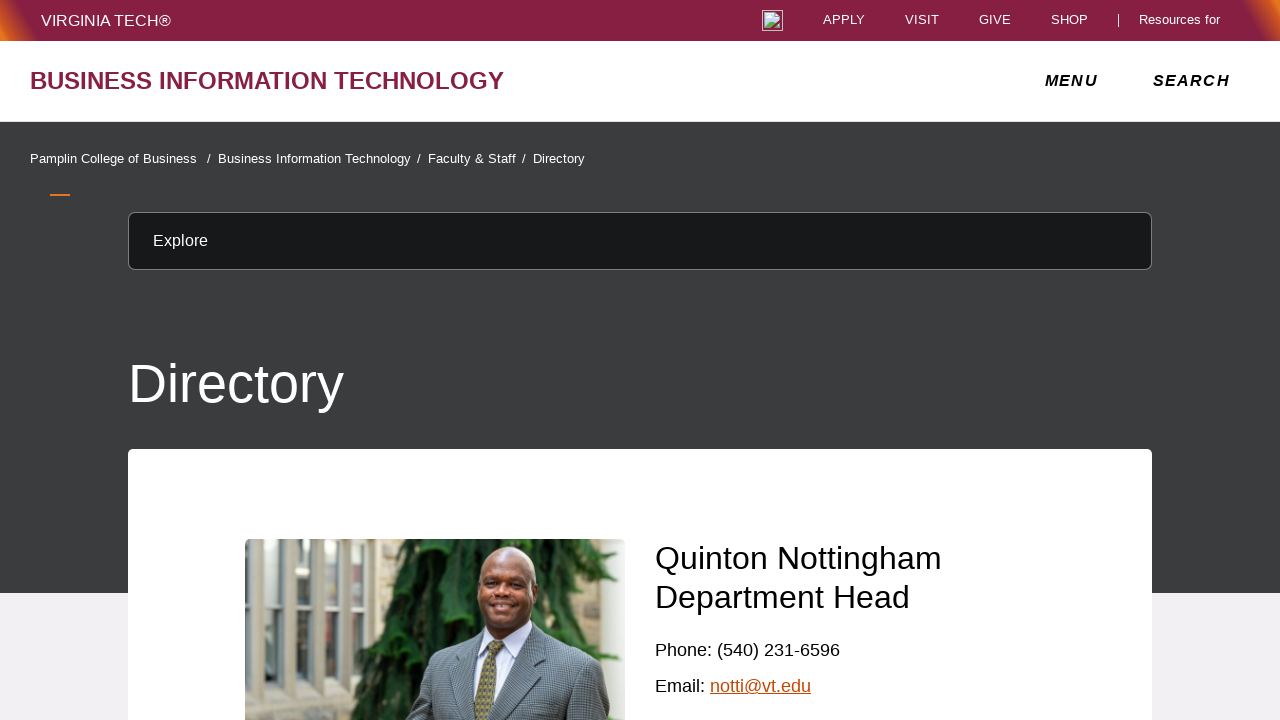

Clicked on the first faculty member link at (295, 312) on li a.vt-list-item-title-link >> nth=0
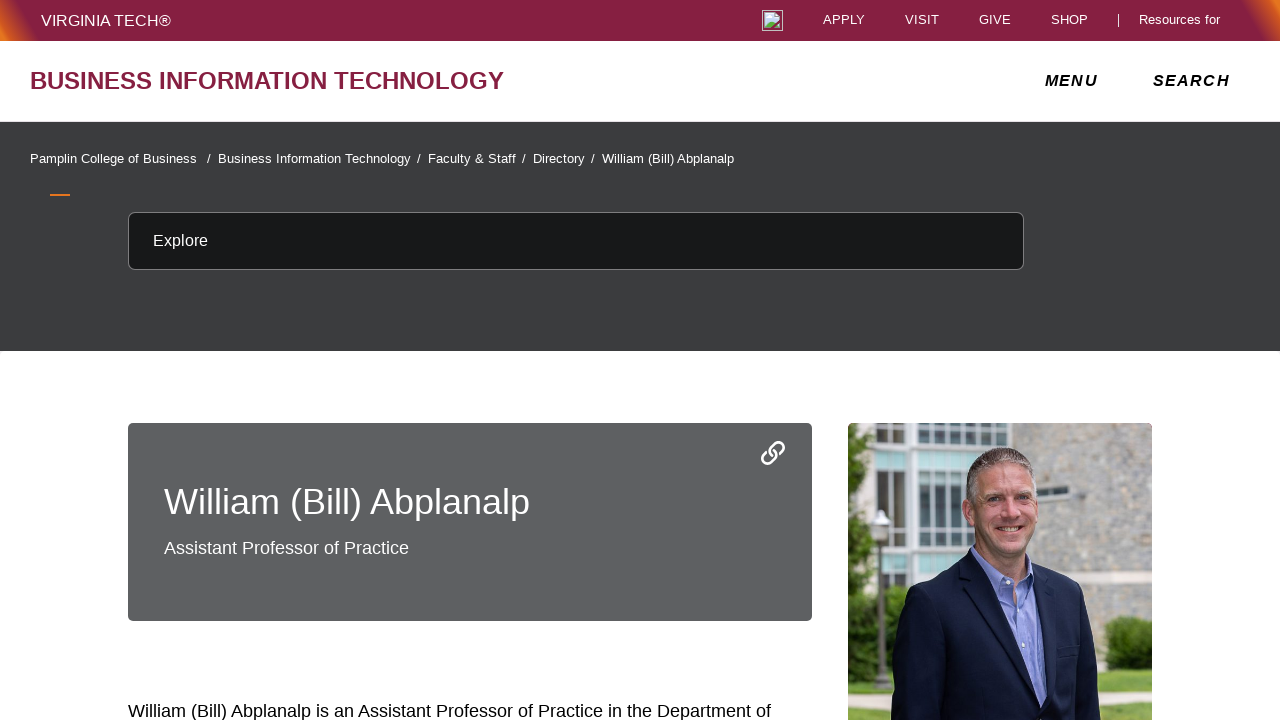

Faculty member profile page loaded and name displayed
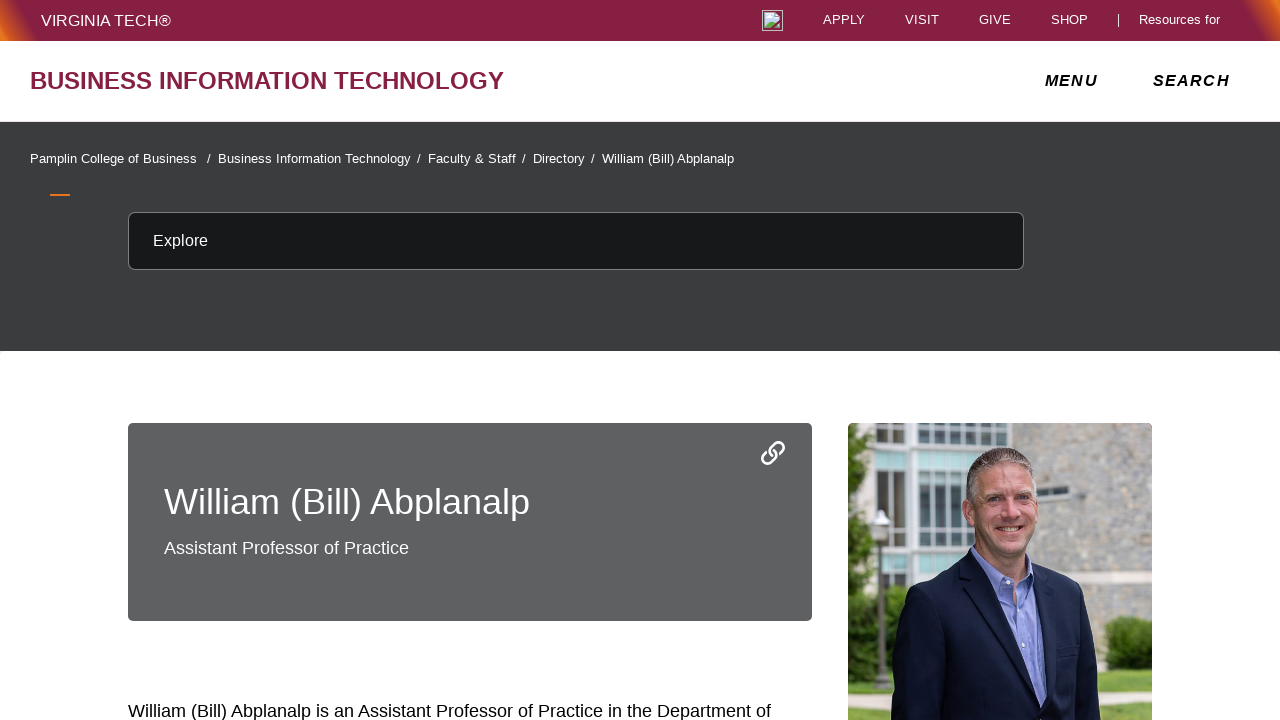

Verified email section is present on profile page
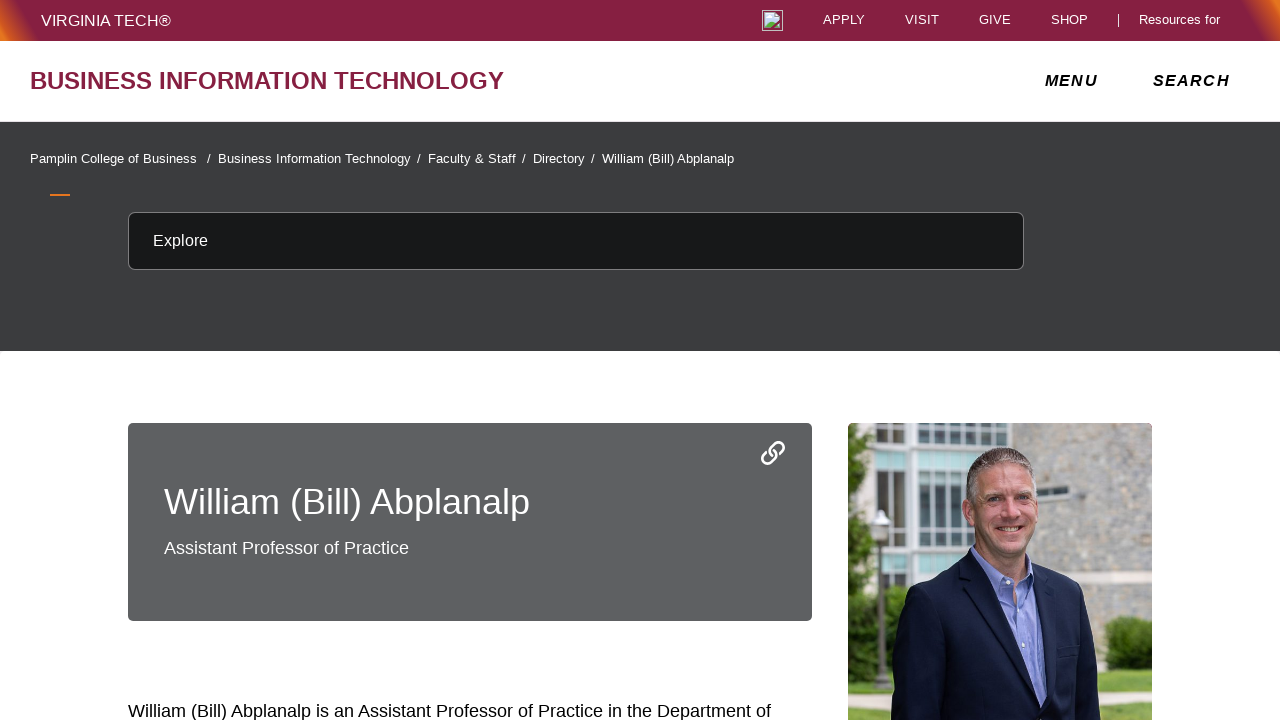

Verified bio content area is present on profile page
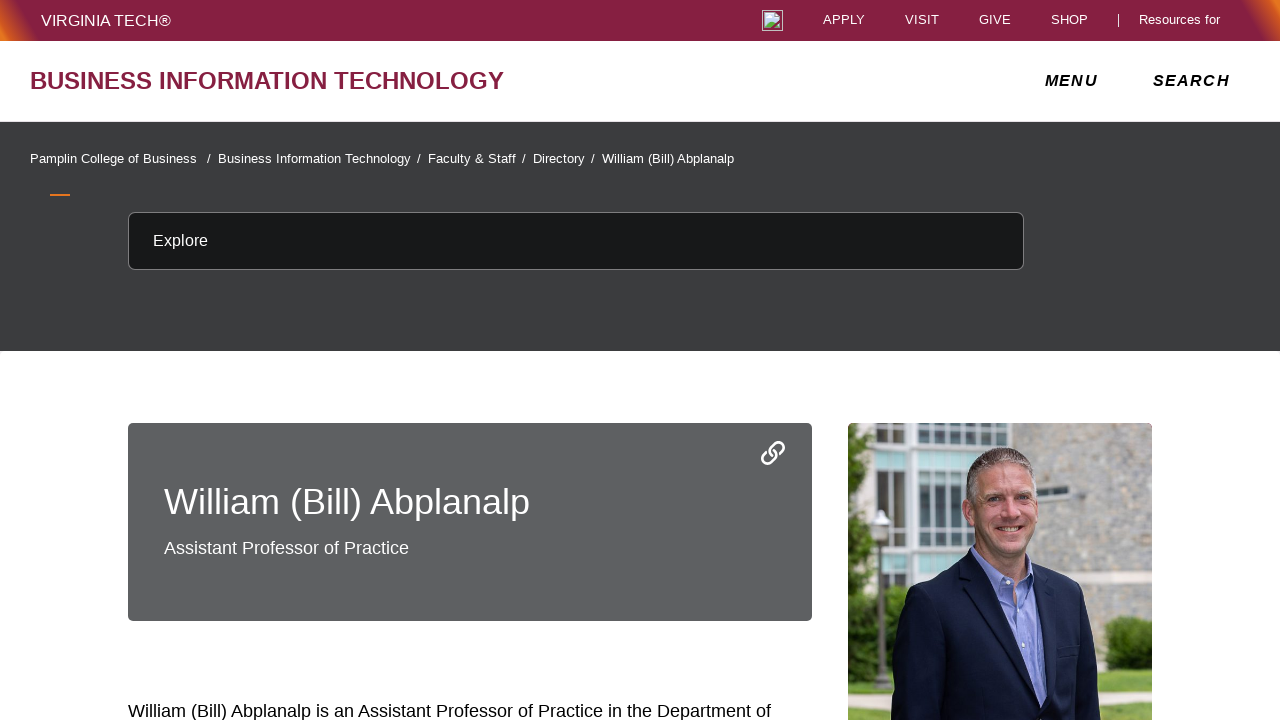

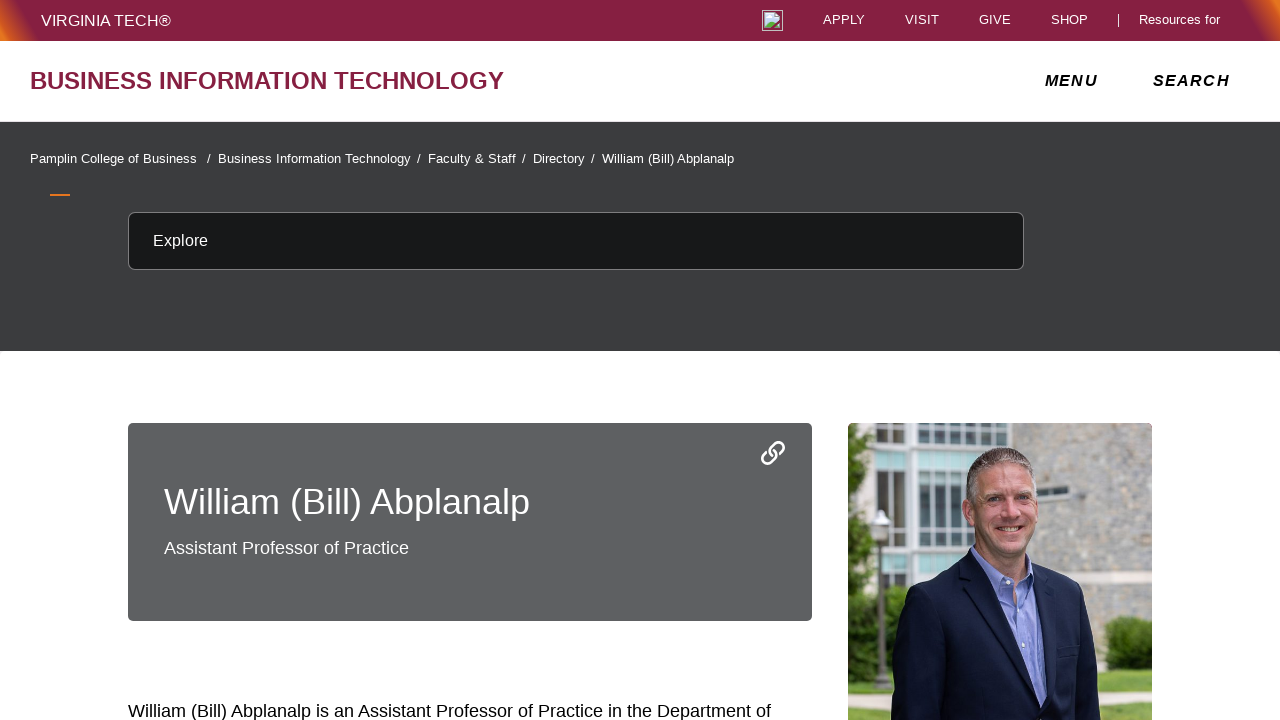